Tests alert handling functionality including simple alerts, confirmation alerts, and alerts with text input

Starting URL: https://demo.automationtesting.in/Alerts.html

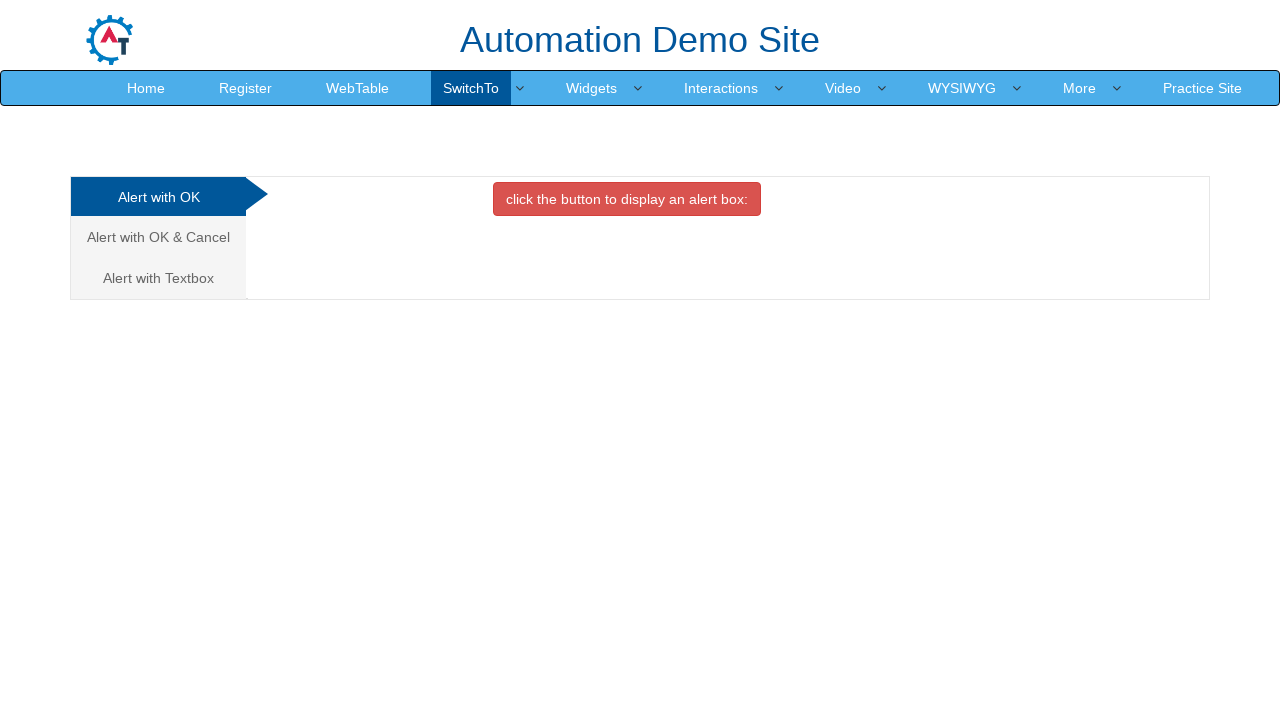

Clicked simple alert button at (627, 199) on button.btn.btn-danger
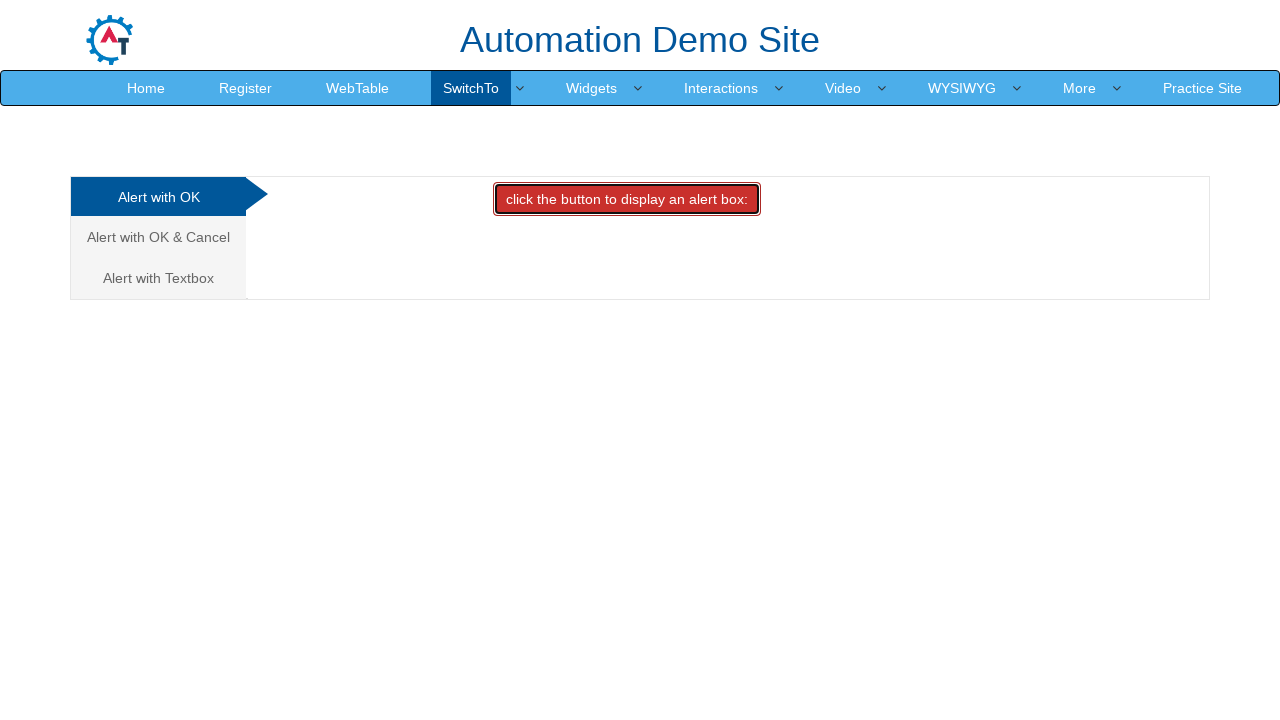

Accepted simple alert dialog
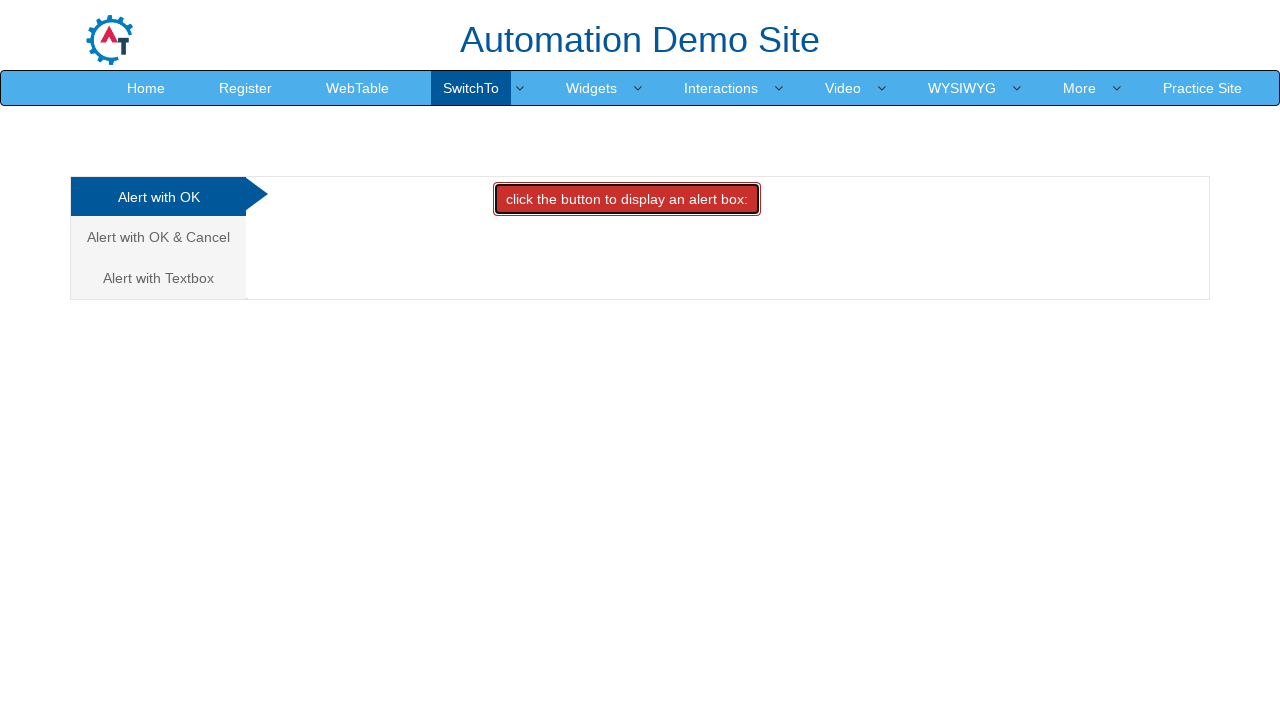

Navigated to Confirm Alert tab at (158, 237) on (//a[@class='analystic'])[2]
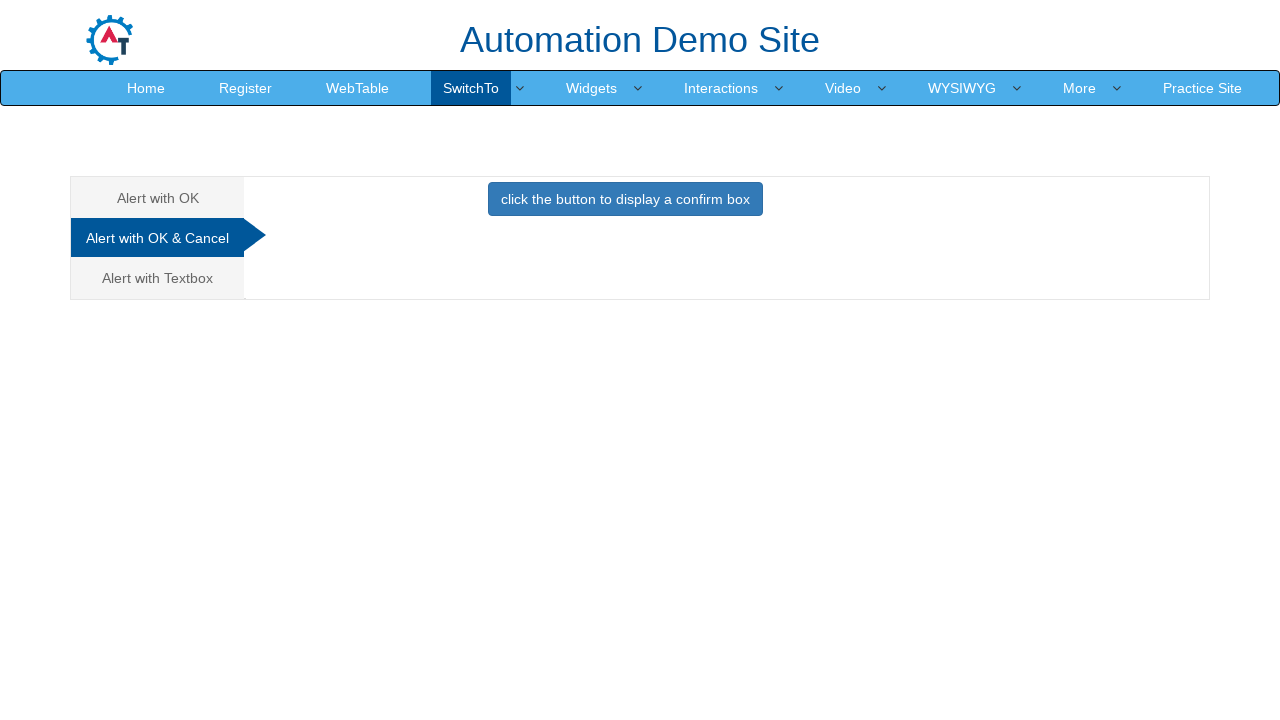

Clicked confirm button to trigger confirmation alert at (625, 199) on button.btn.btn-primary
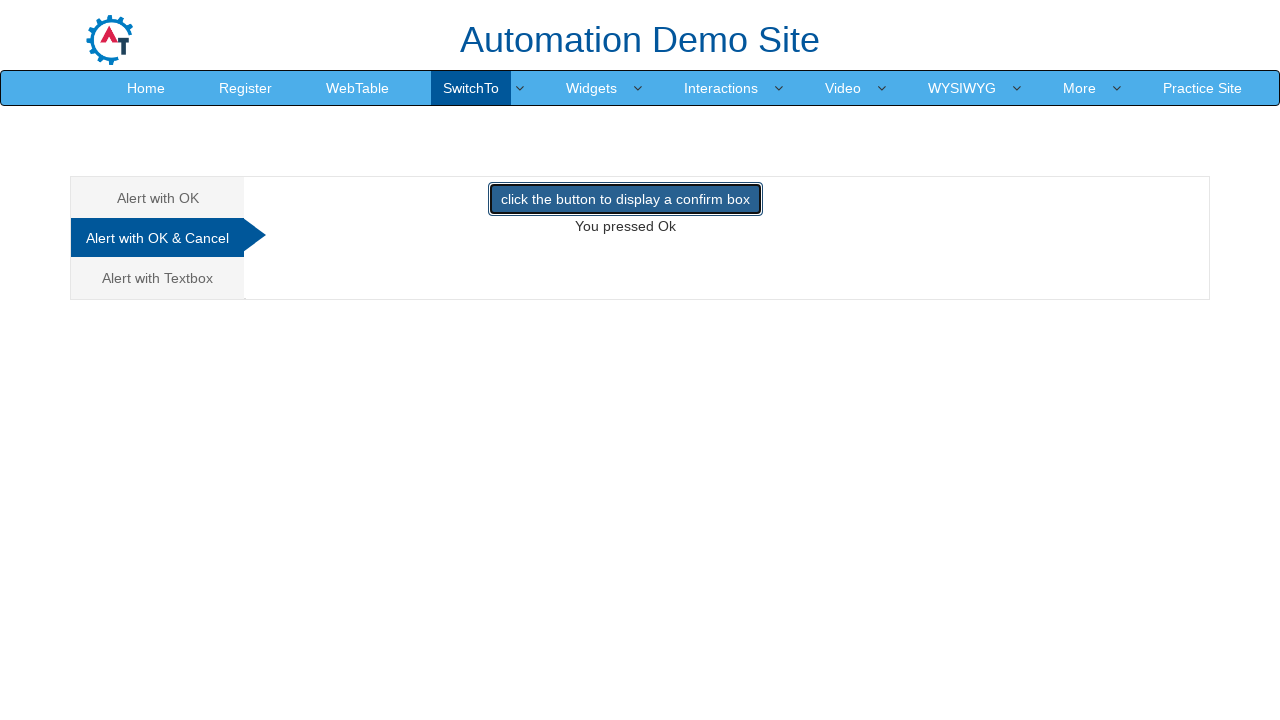

Accepted confirmation alert dialog
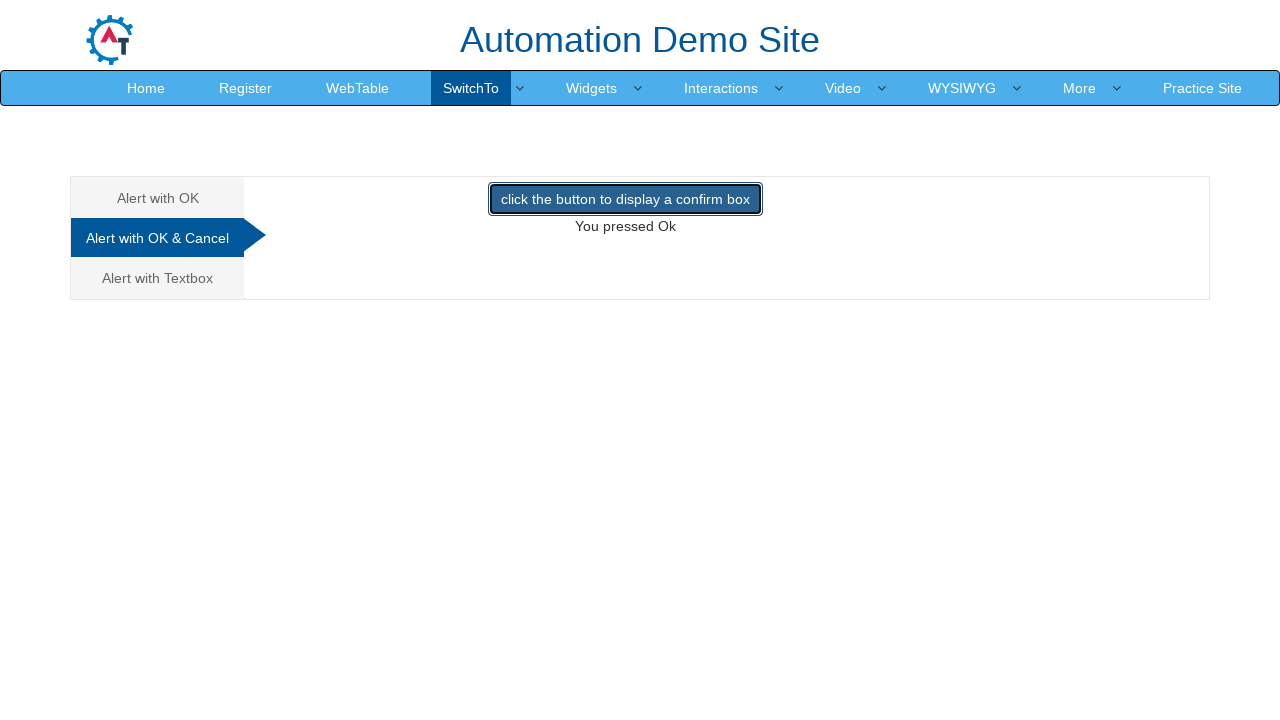

Clicked confirm button again to trigger another confirmation alert at (625, 199) on button.btn.btn-primary
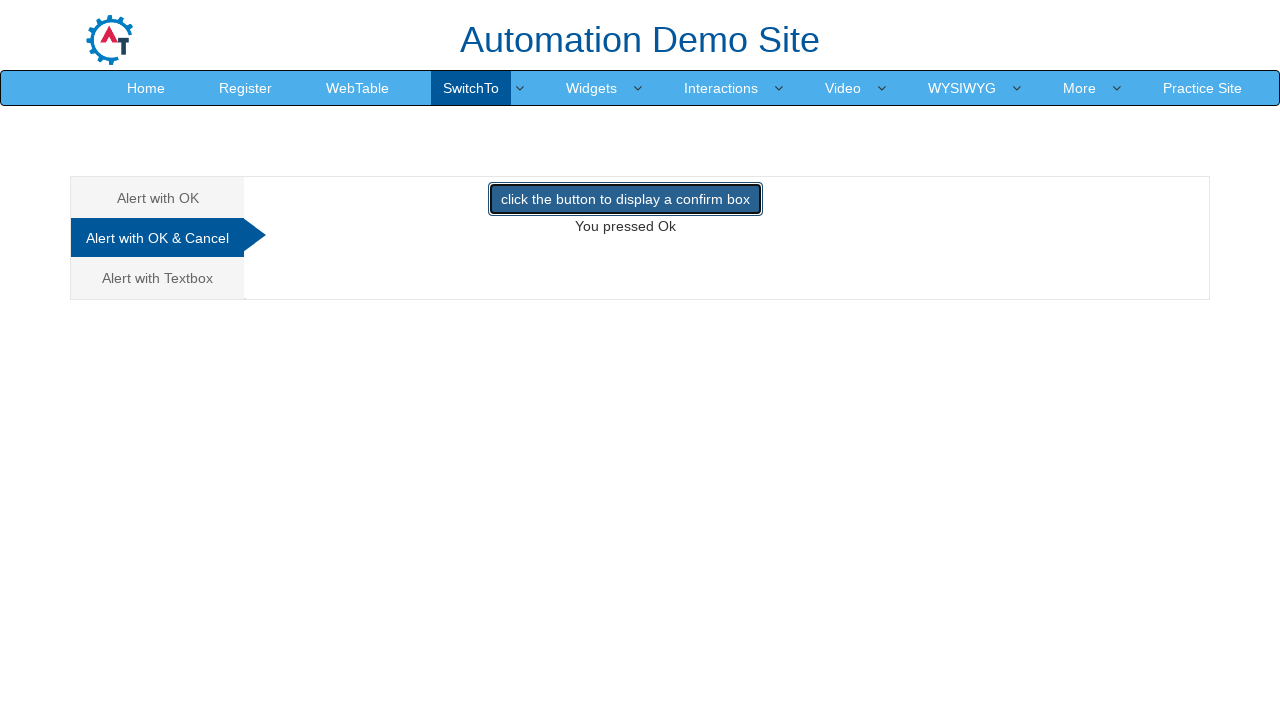

Dismissed confirmation alert dialog
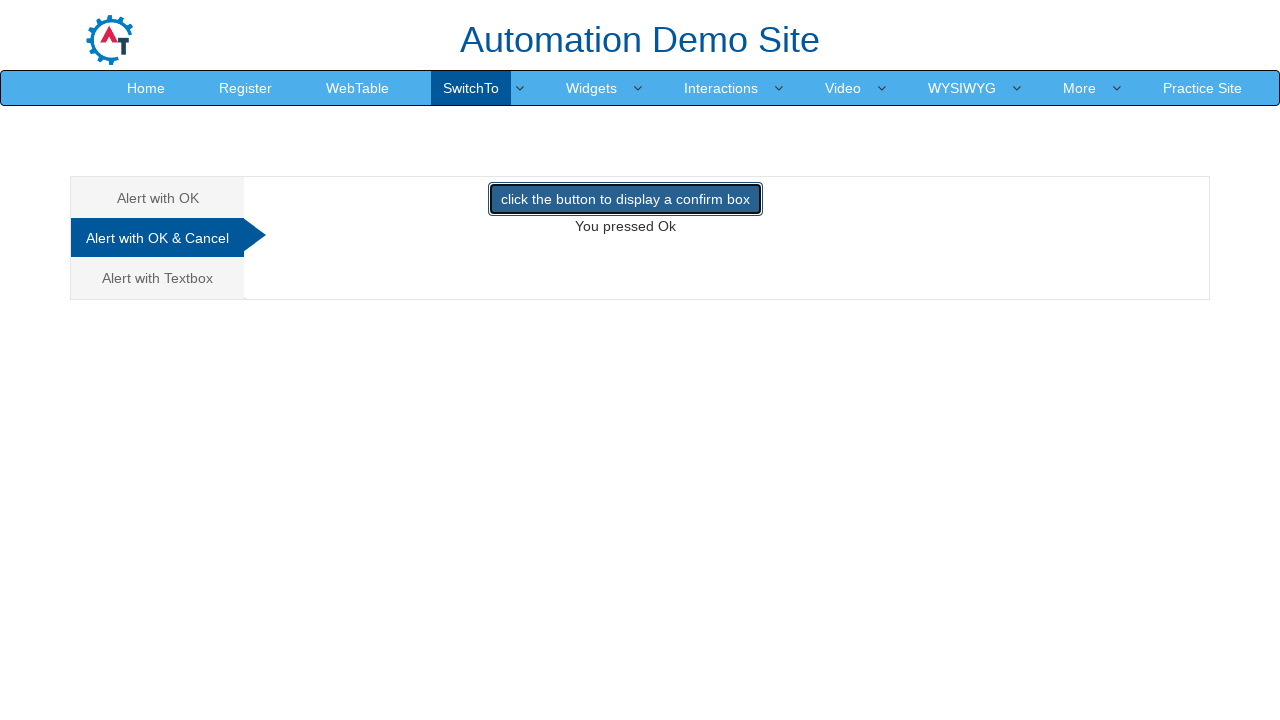

Navigated to Alert with Text Input tab at (158, 278) on (//a[@class='analystic'])[3]
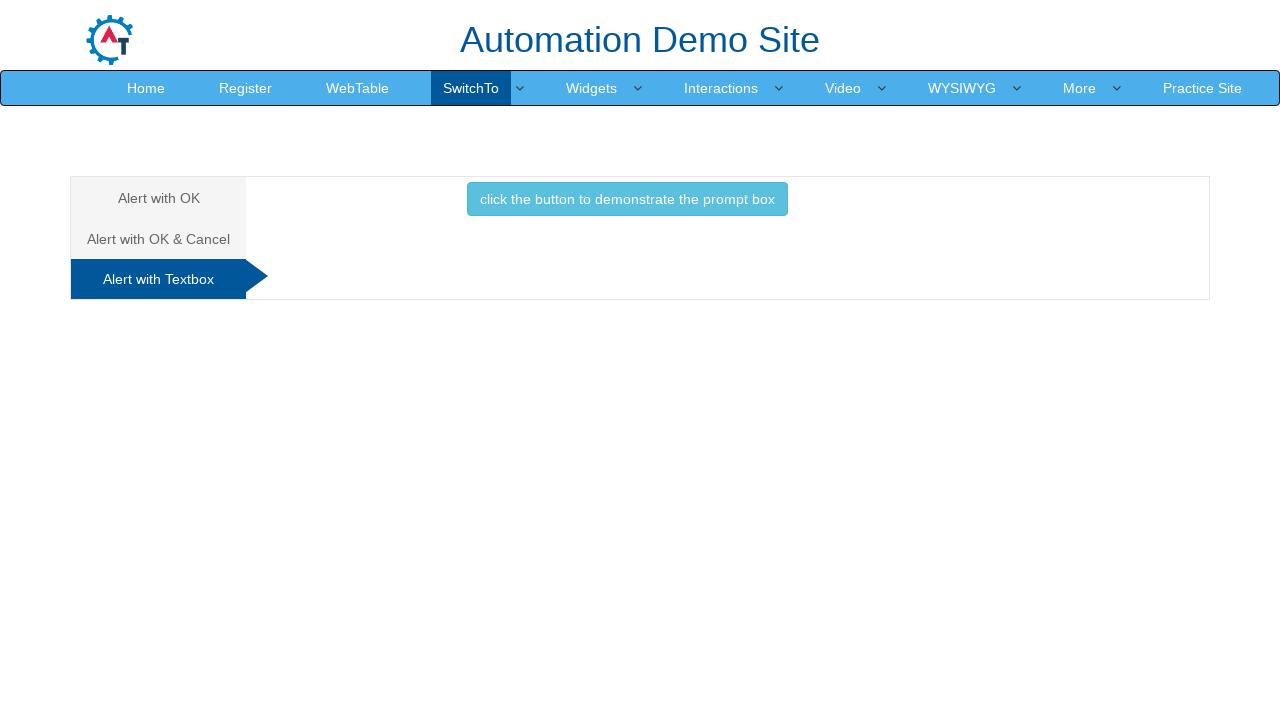

Clicked button to trigger text input alert at (627, 199) on button.btn.btn-info
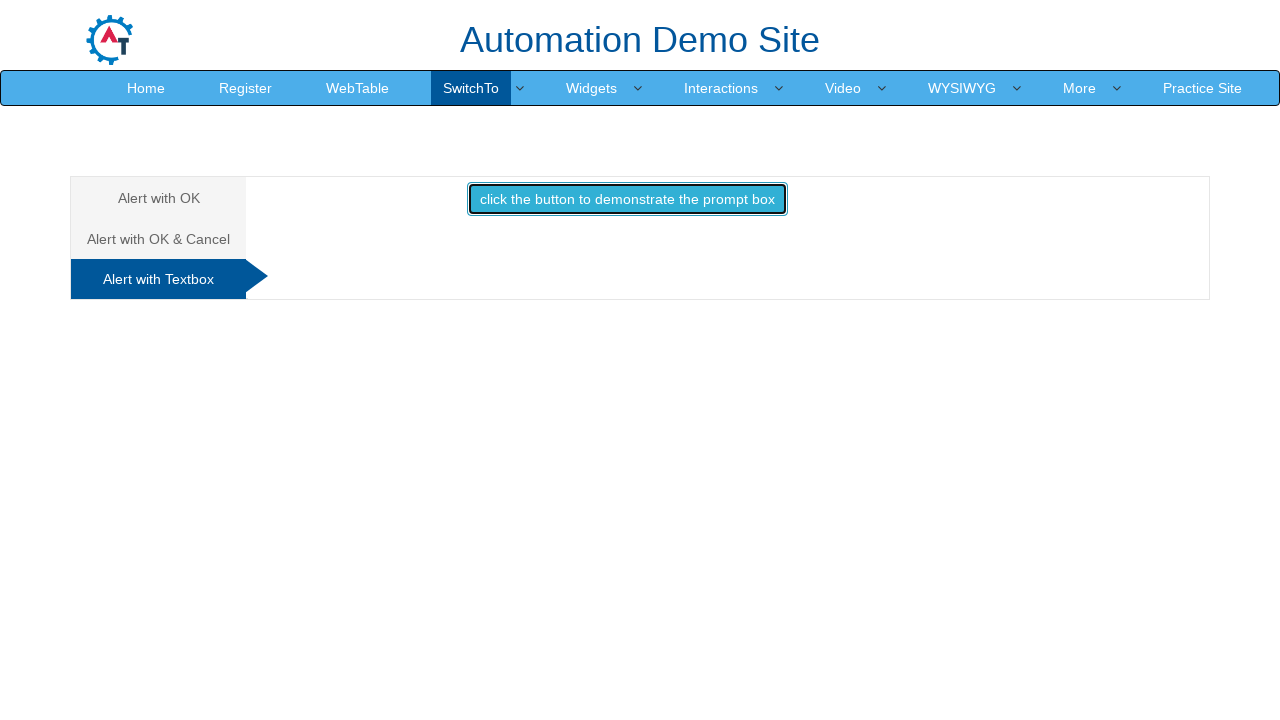

Accepted text input alert and entered 'Selvaraj'
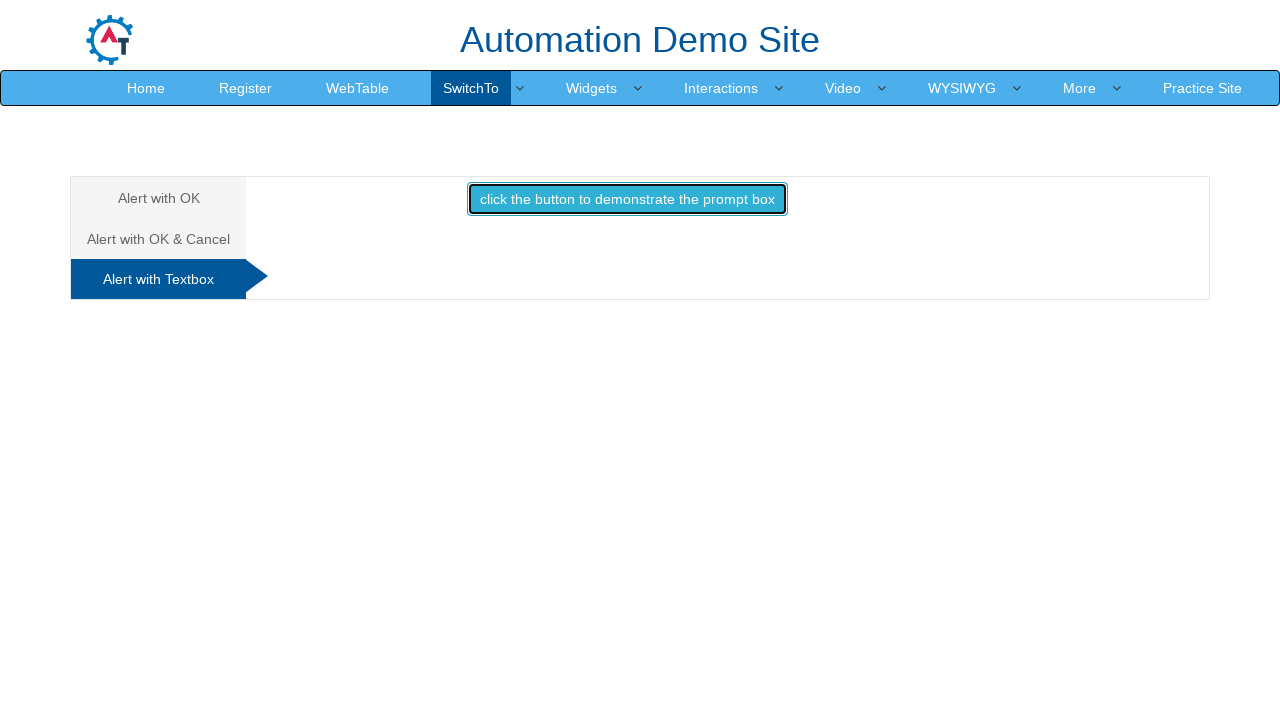

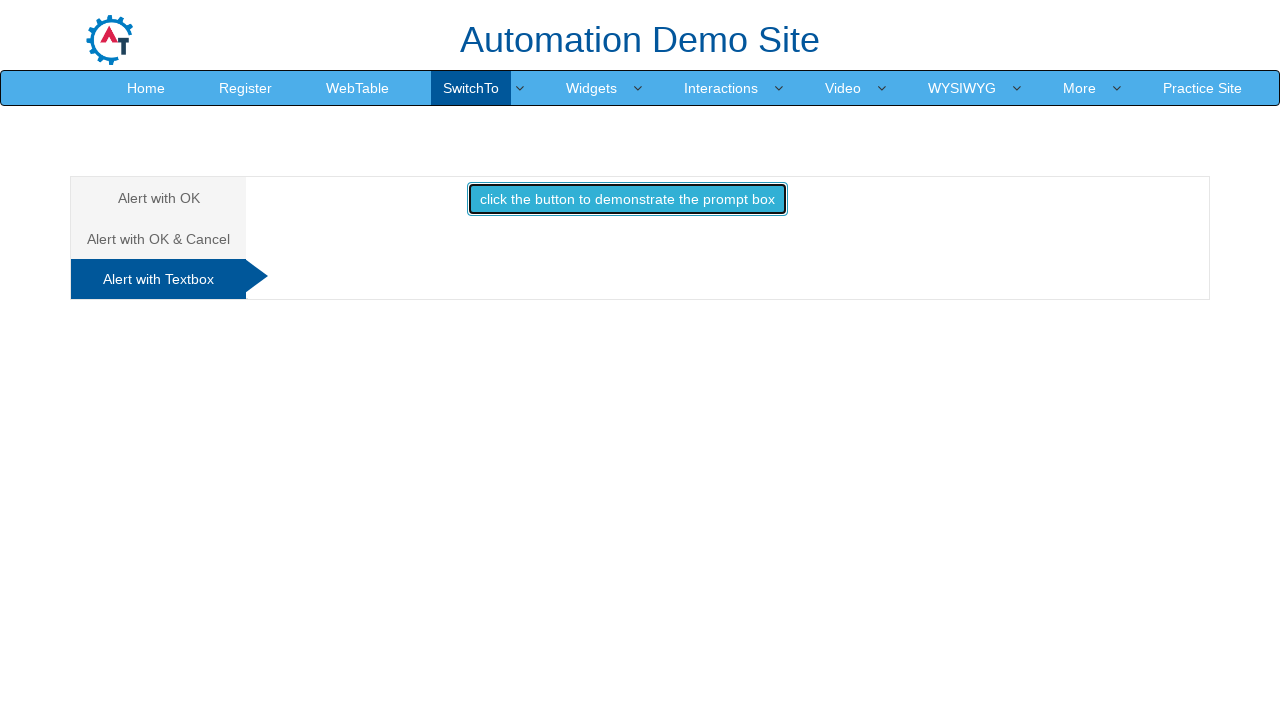